Tests file download page by navigating to the download page and clicking on the content area to initiate a download

Starting URL: http://the-internet.herokuapp.com/download

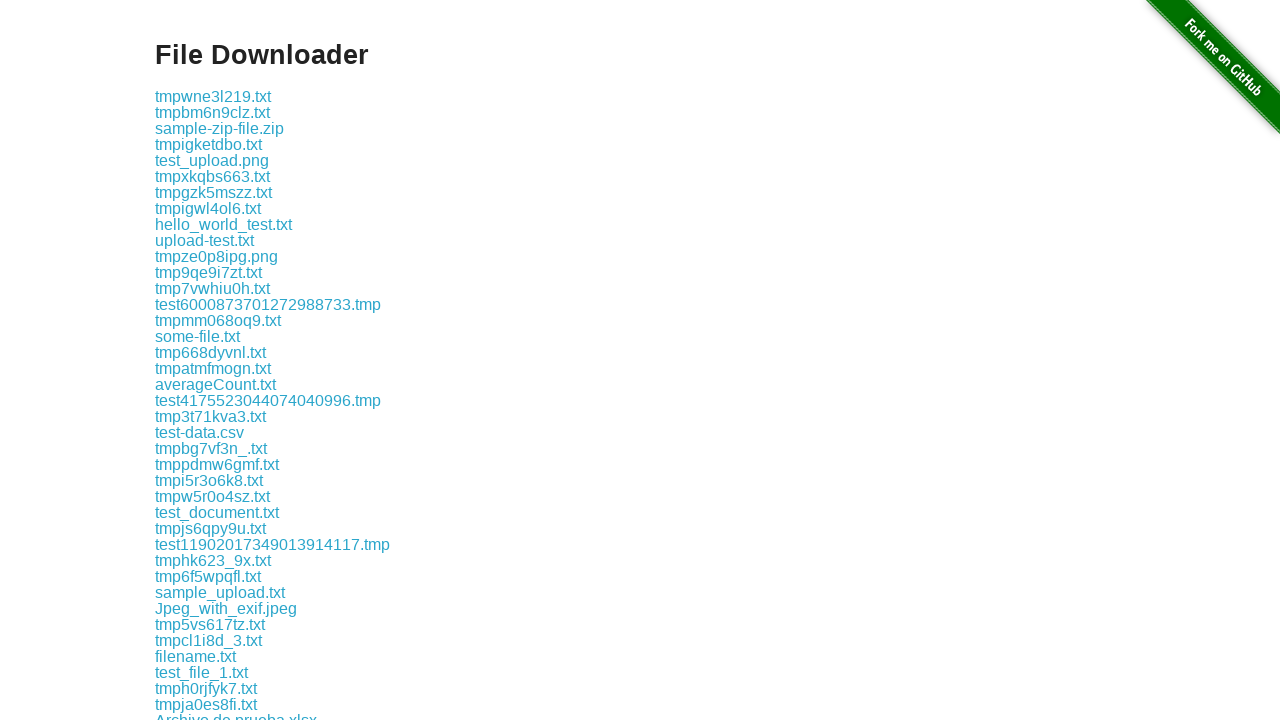

Clicked on the content area to initiate download at (640, 360) on #content
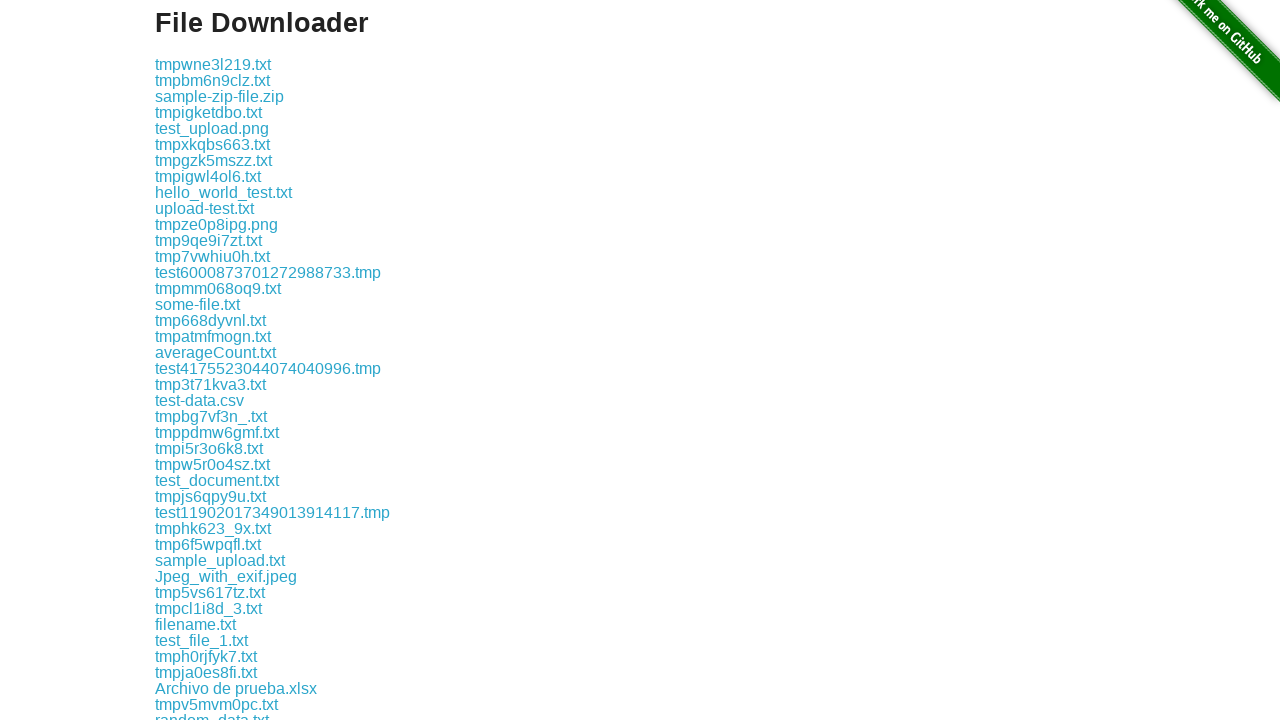

Waited 2 seconds for download to process
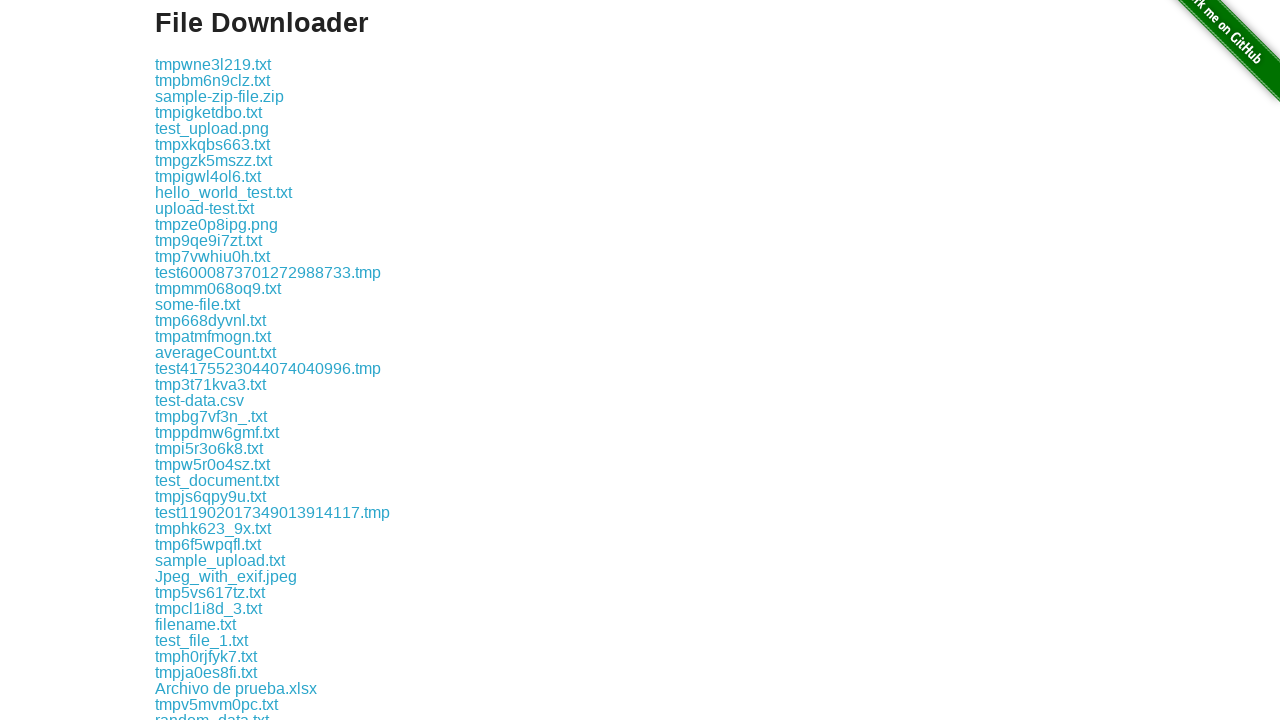

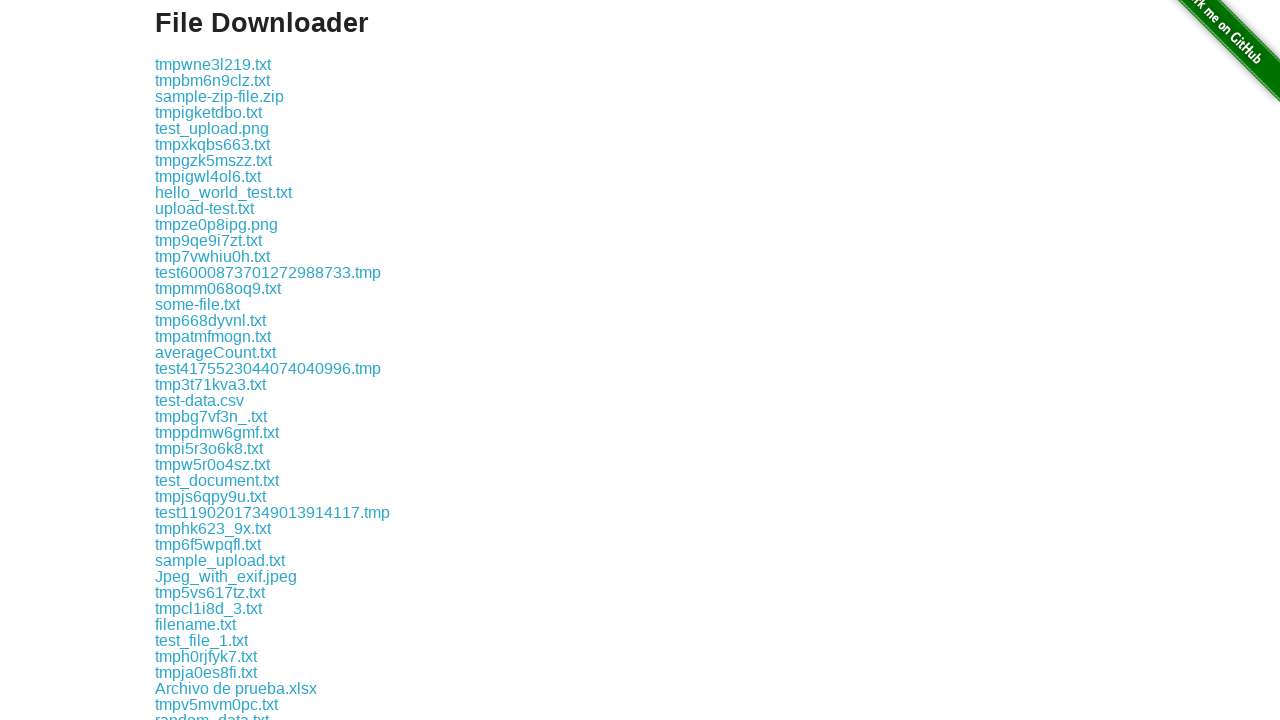